Tests DuckDuckGo search on BrowserStack by entering a search query and verifying the page title updates correctly

Starting URL: https://duckduckgo.com/

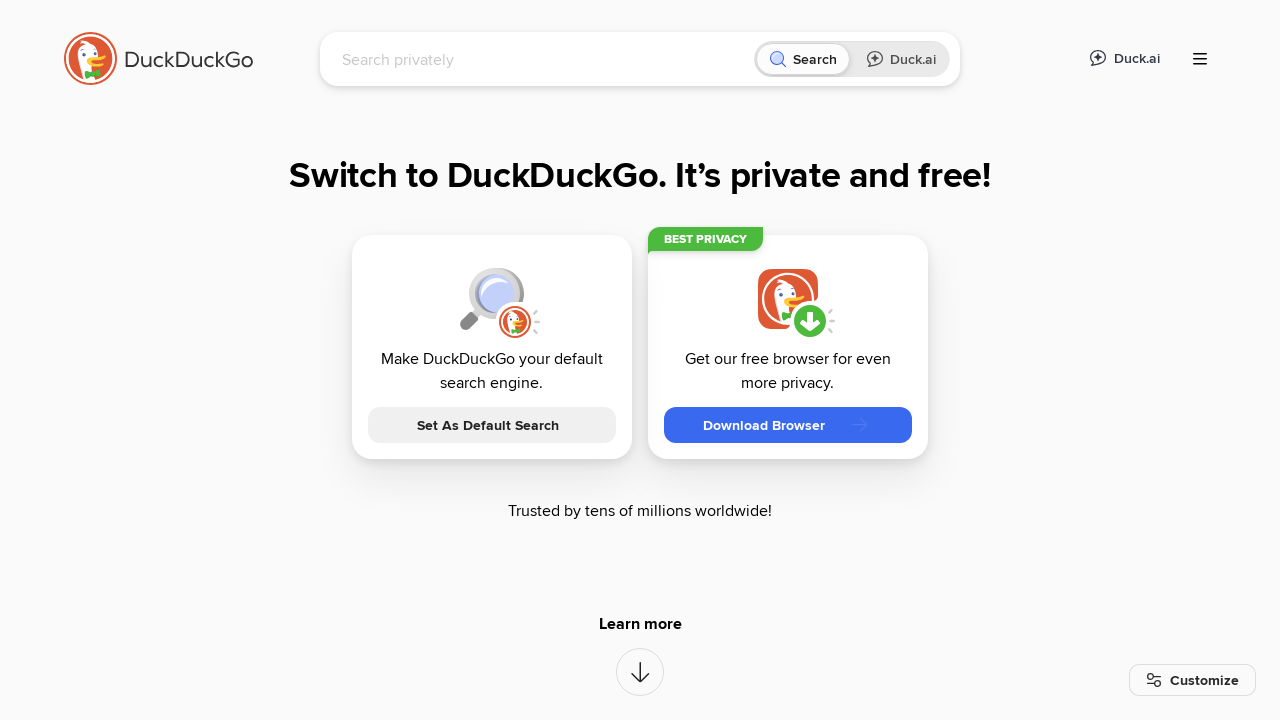

Filled search box with 'webdriver' query on input[name='q']
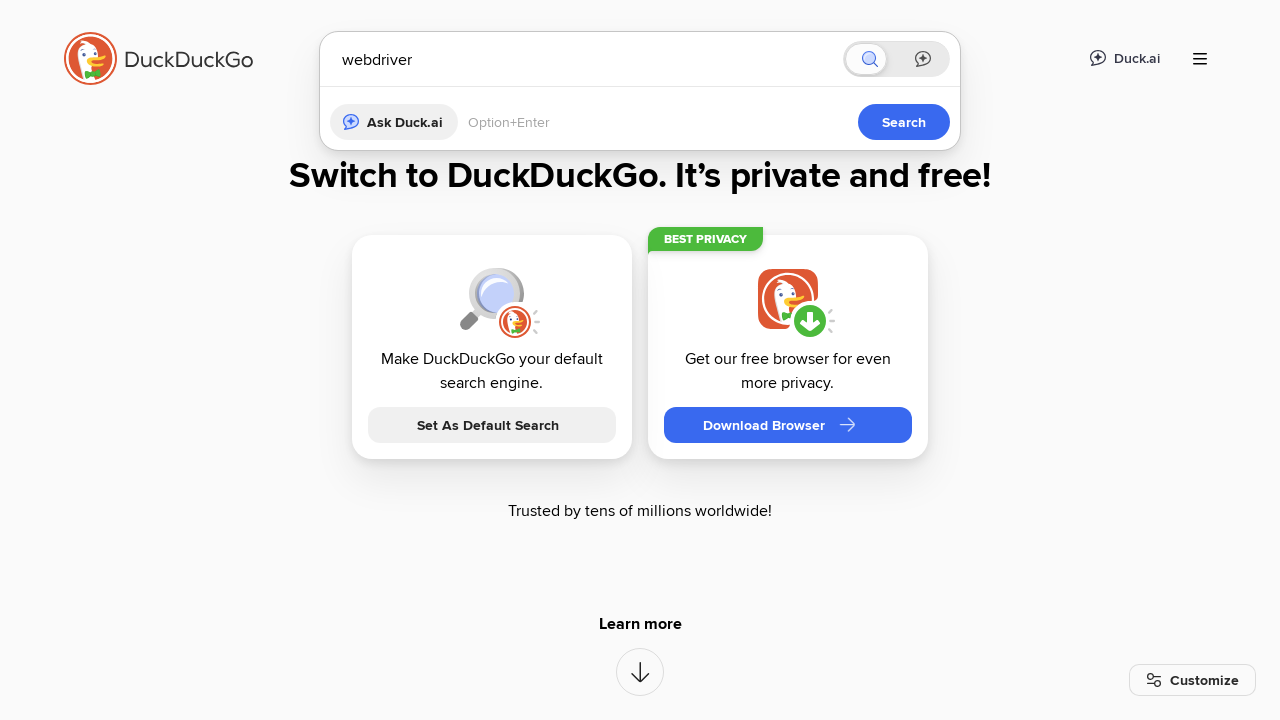

Pressed Enter to submit search query on input[name='q']
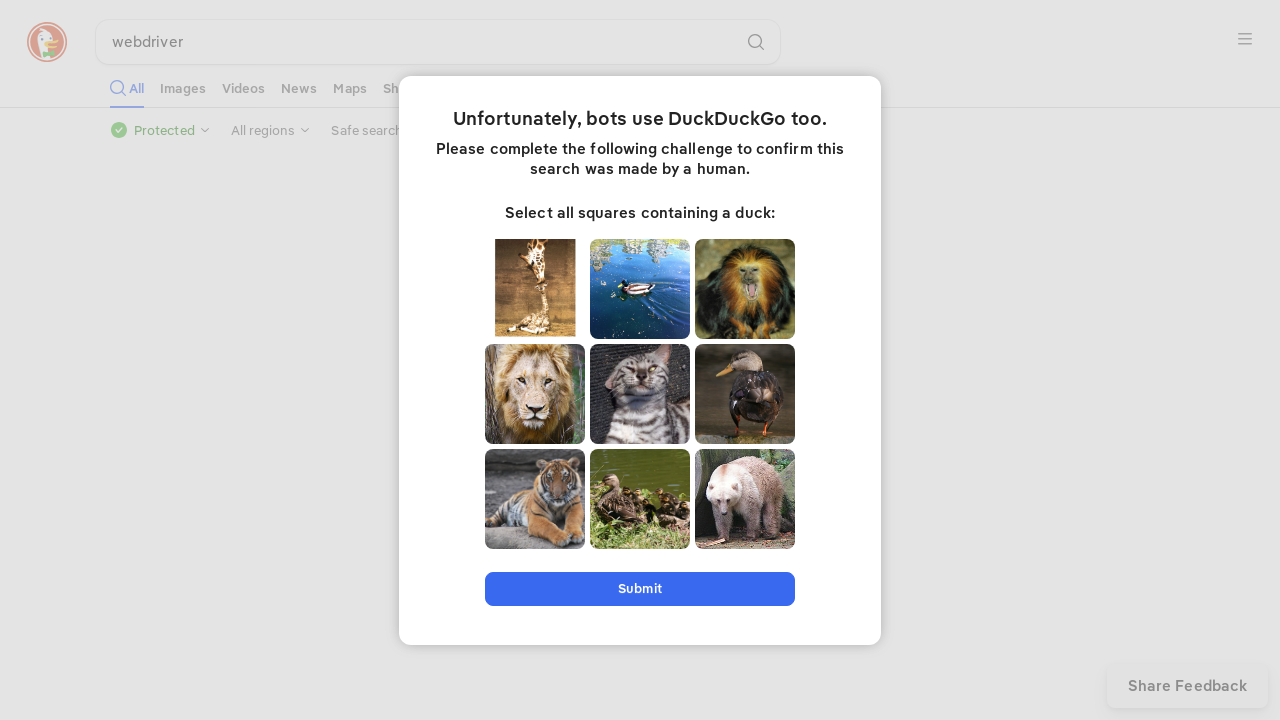

Waited for results page to load
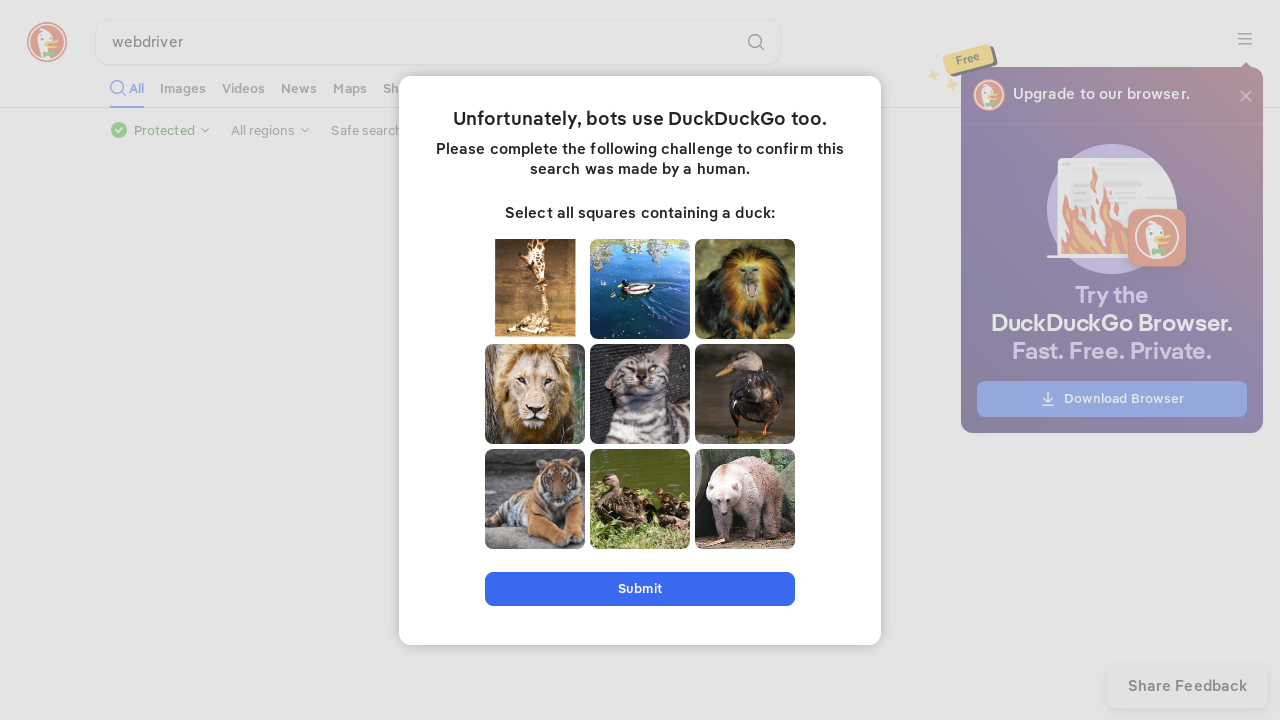

Retrieved page title: 'webdriver at DuckDuckGo'
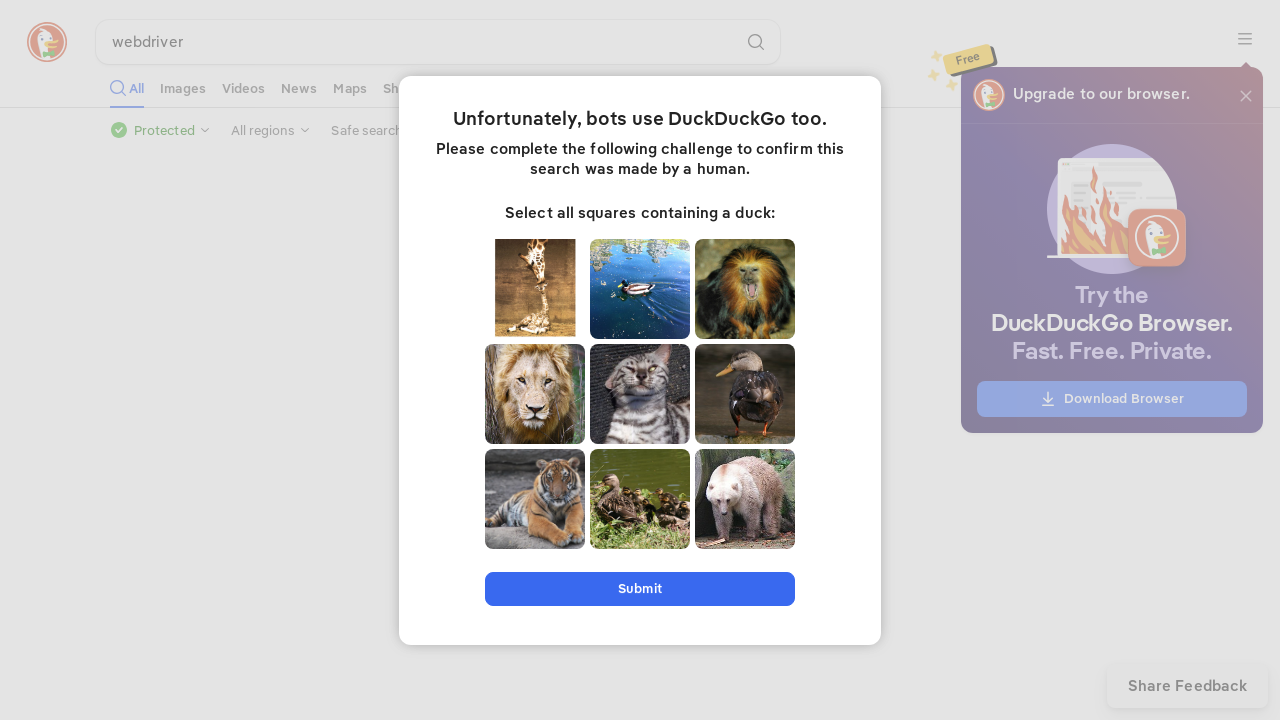

Test passed - page title matches expected value
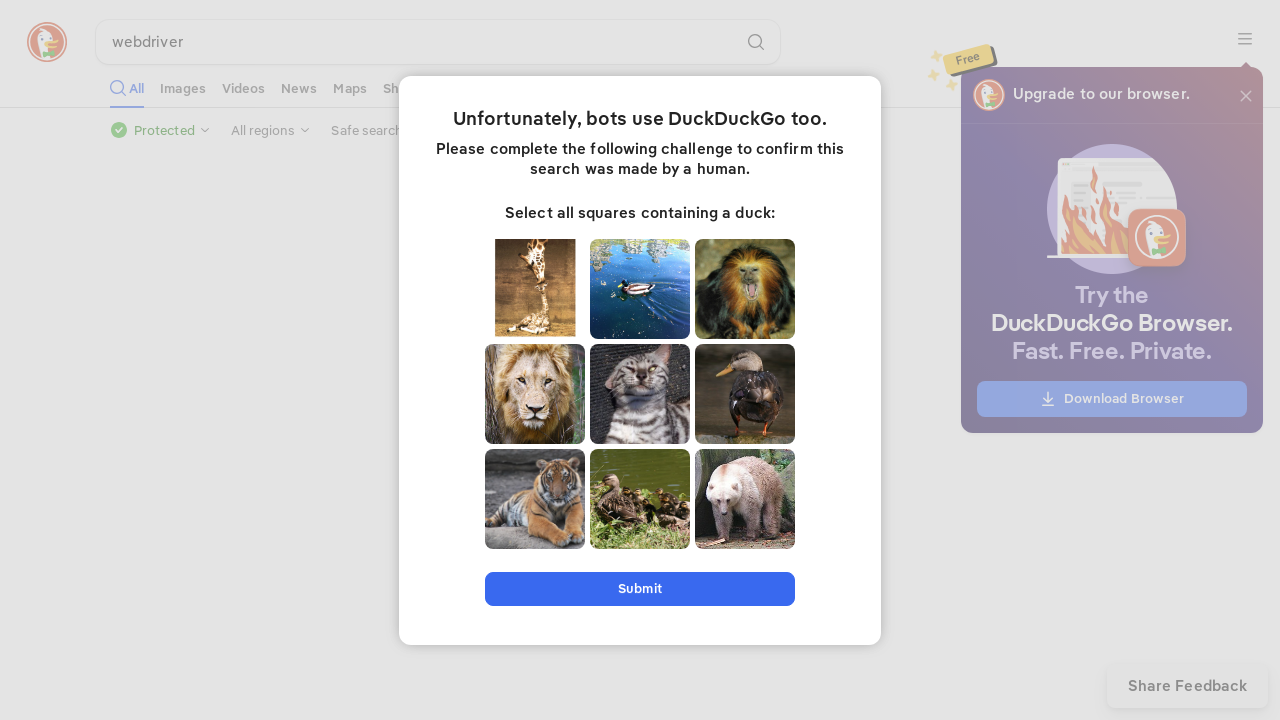

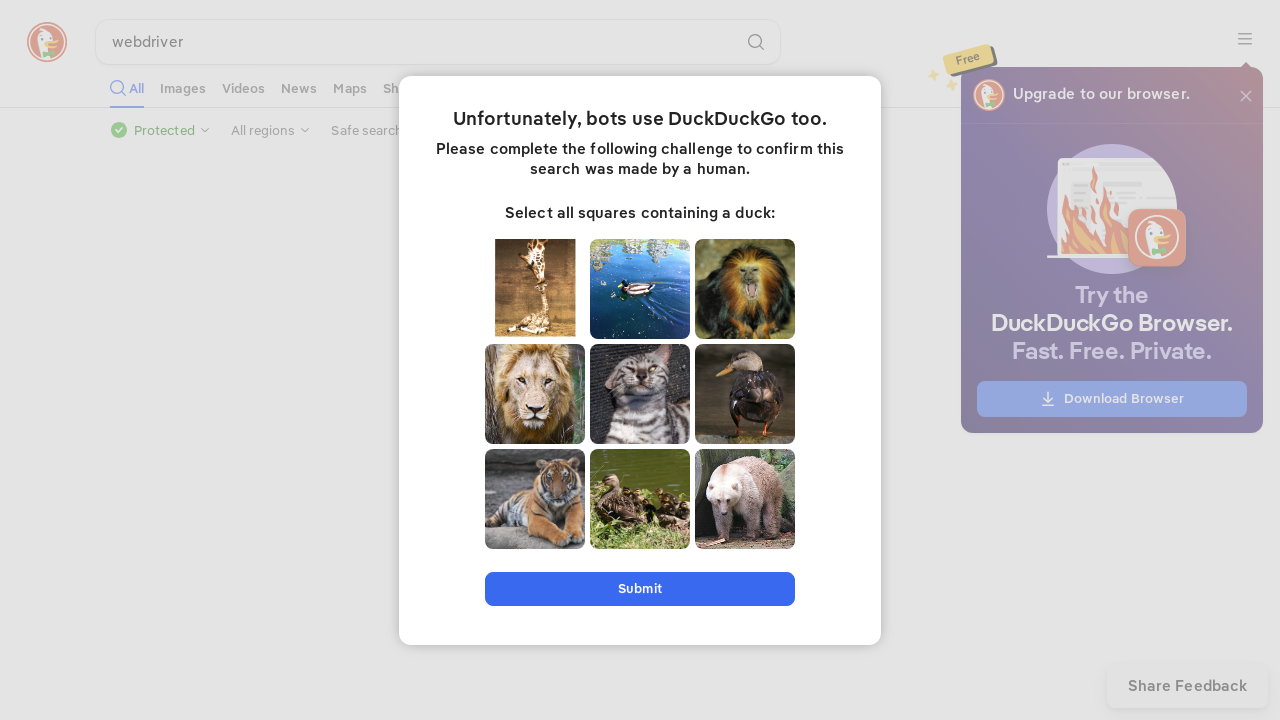